Tests various form elements on an automation practice page including radio buttons, autocomplete input field, and dropdown selection

Starting URL: https://rahulshettyacademy.com/AutomationPractice/

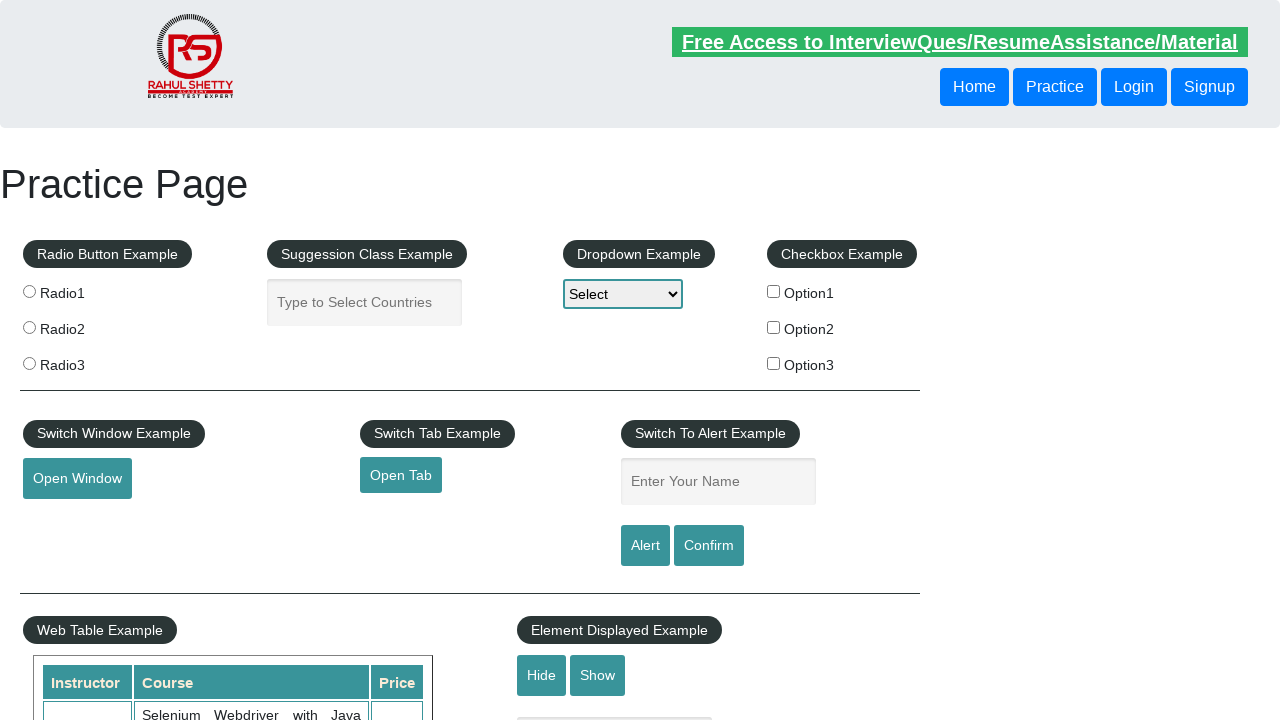

Waited for radio button example section to load
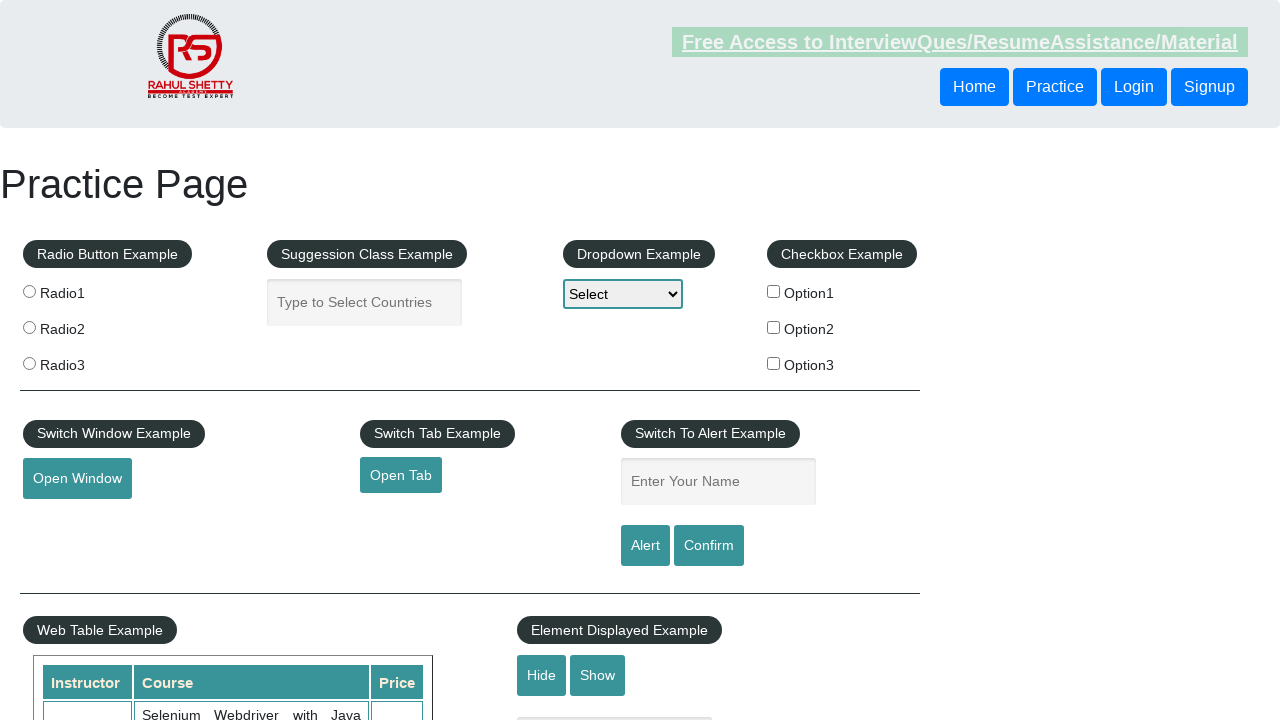

Clicked radio button 1 at (29, 291) on input[value='radio1']
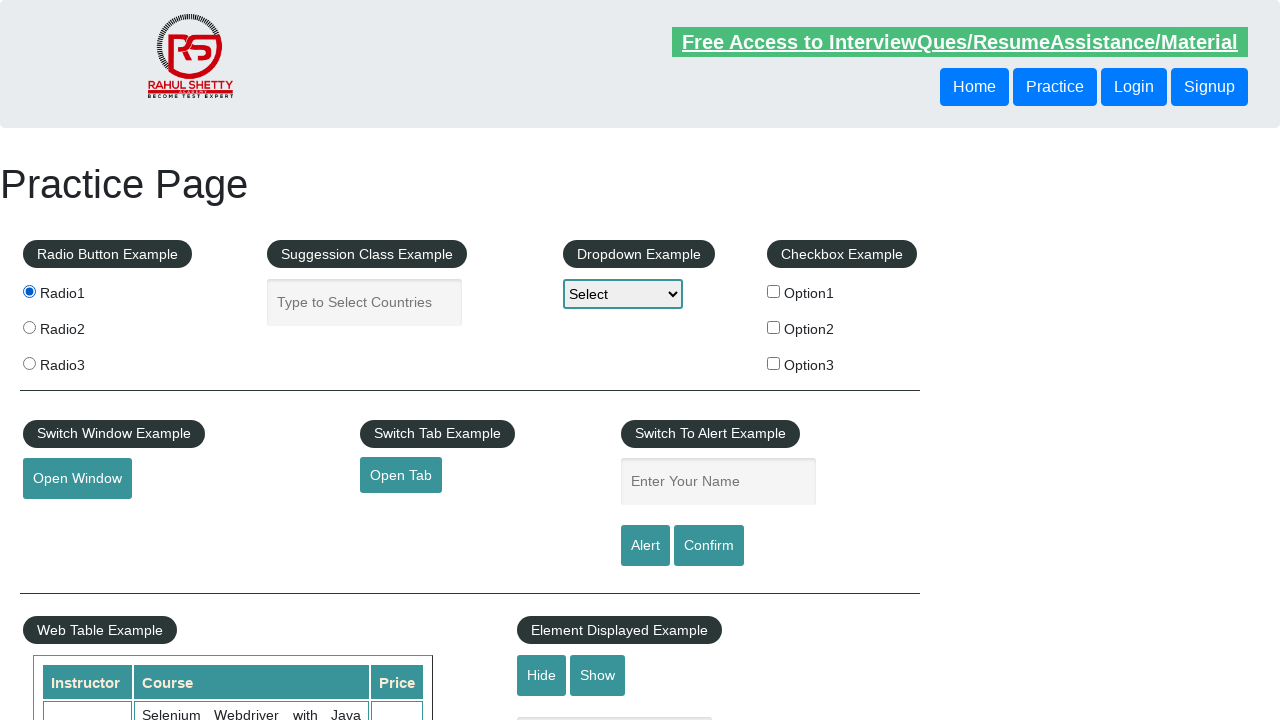

Clicked radio button 2 at (29, 327) on input[value='radio2']
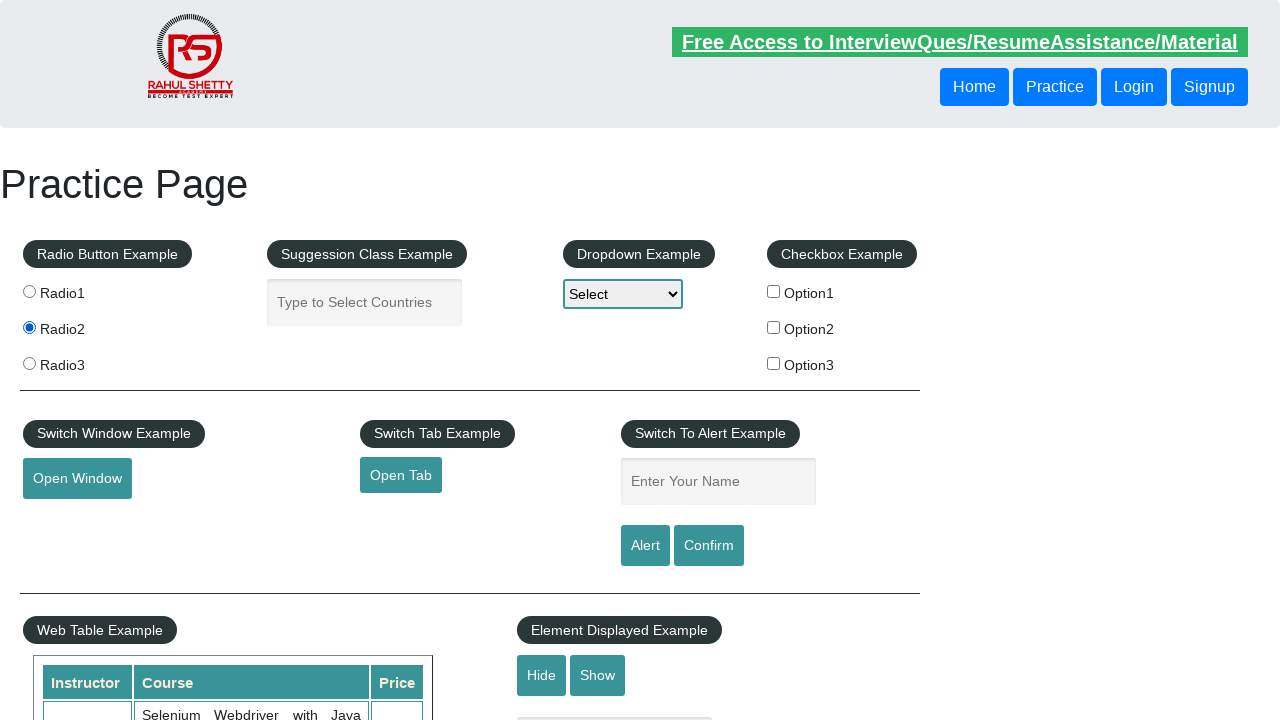

Clicked radio button 3 at (29, 363) on input[value='radio3']
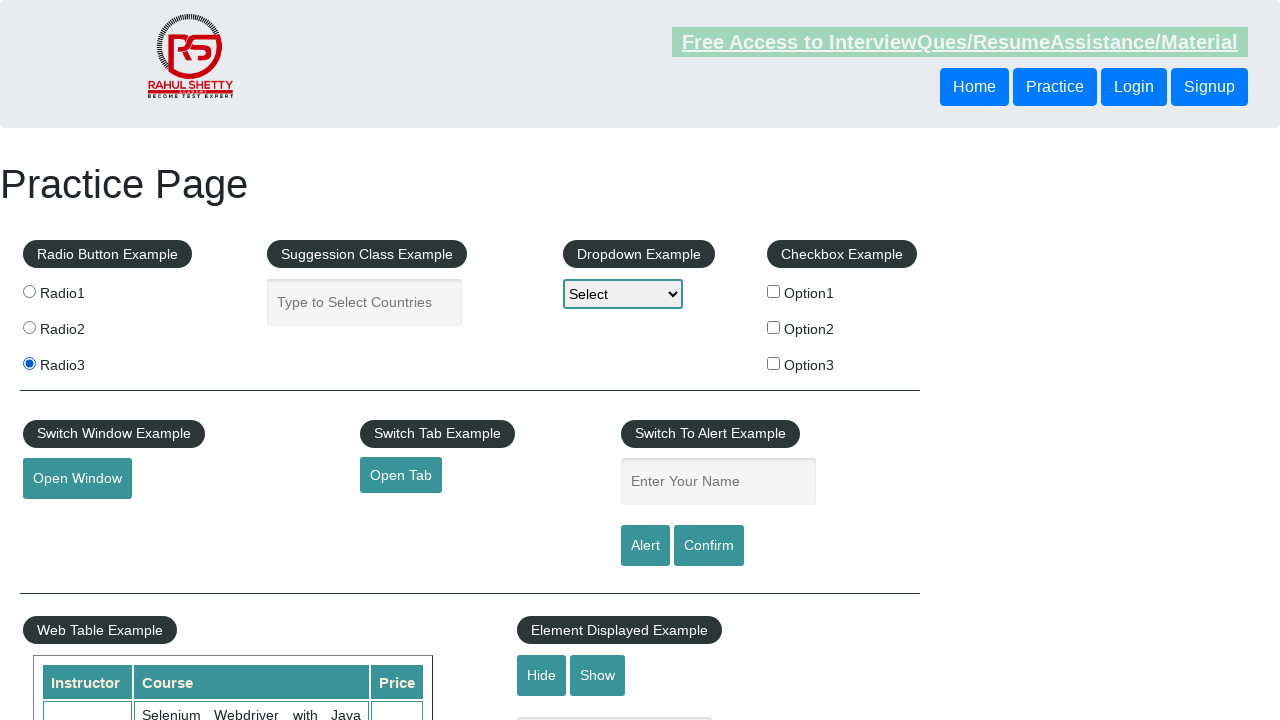

Cleared autocomplete input field on #autocomplete
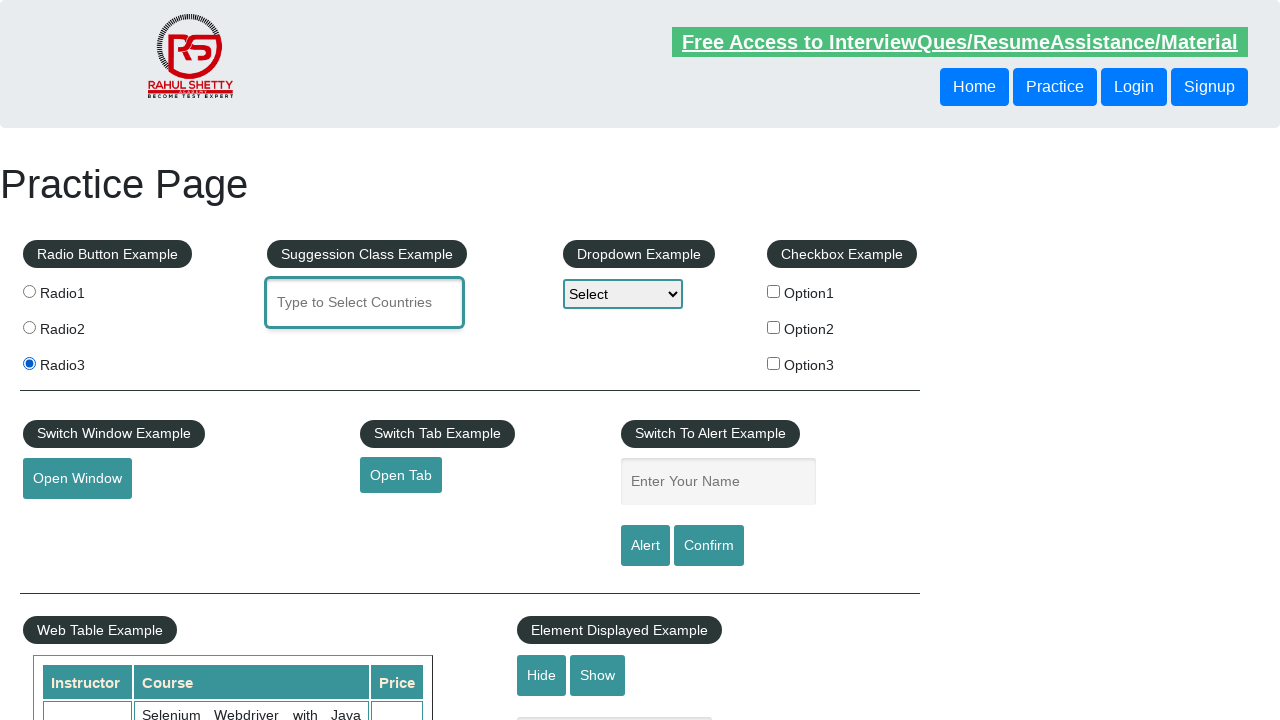

Filled autocomplete field with 'India' on #autocomplete
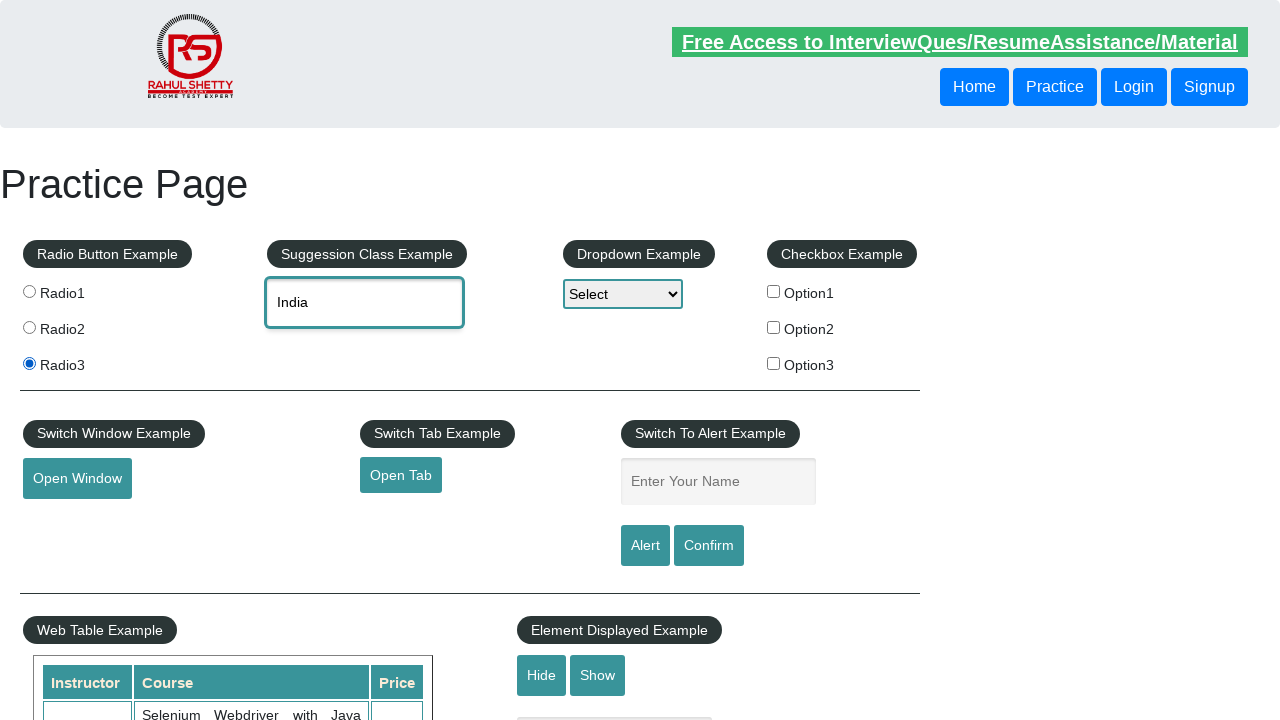

Selected 'Option3' from dropdown on #dropdown-class-example
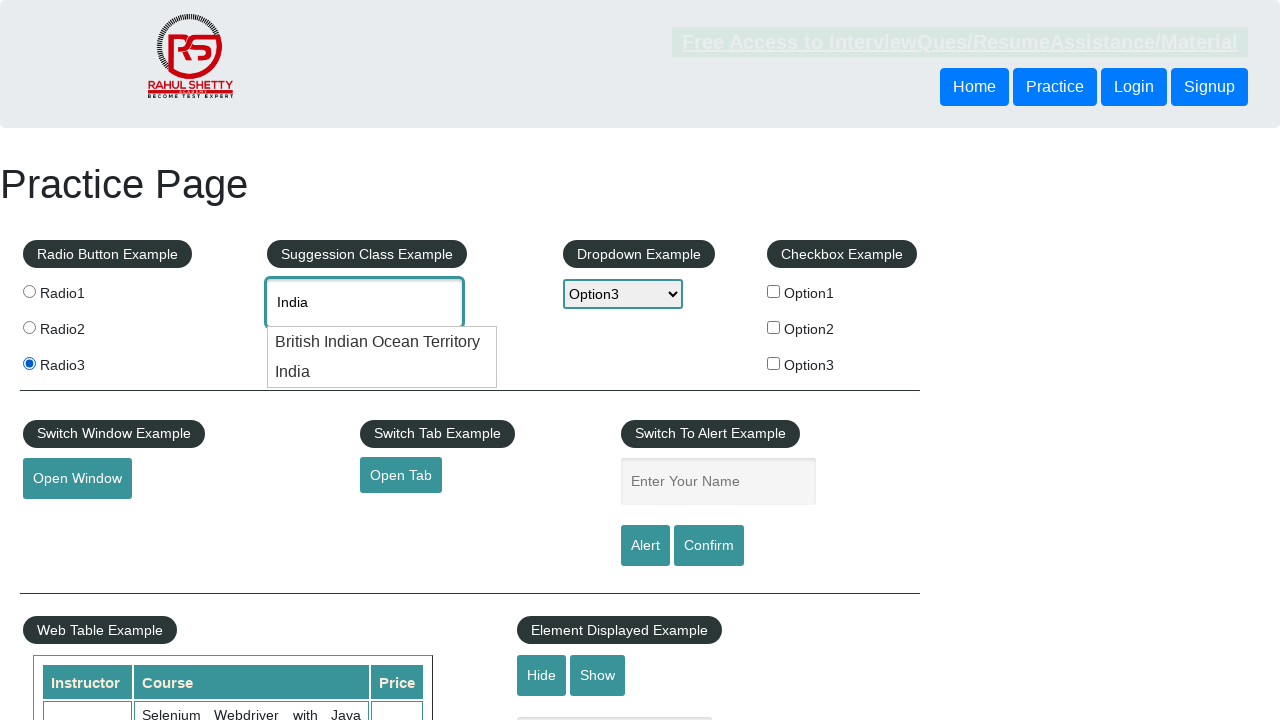

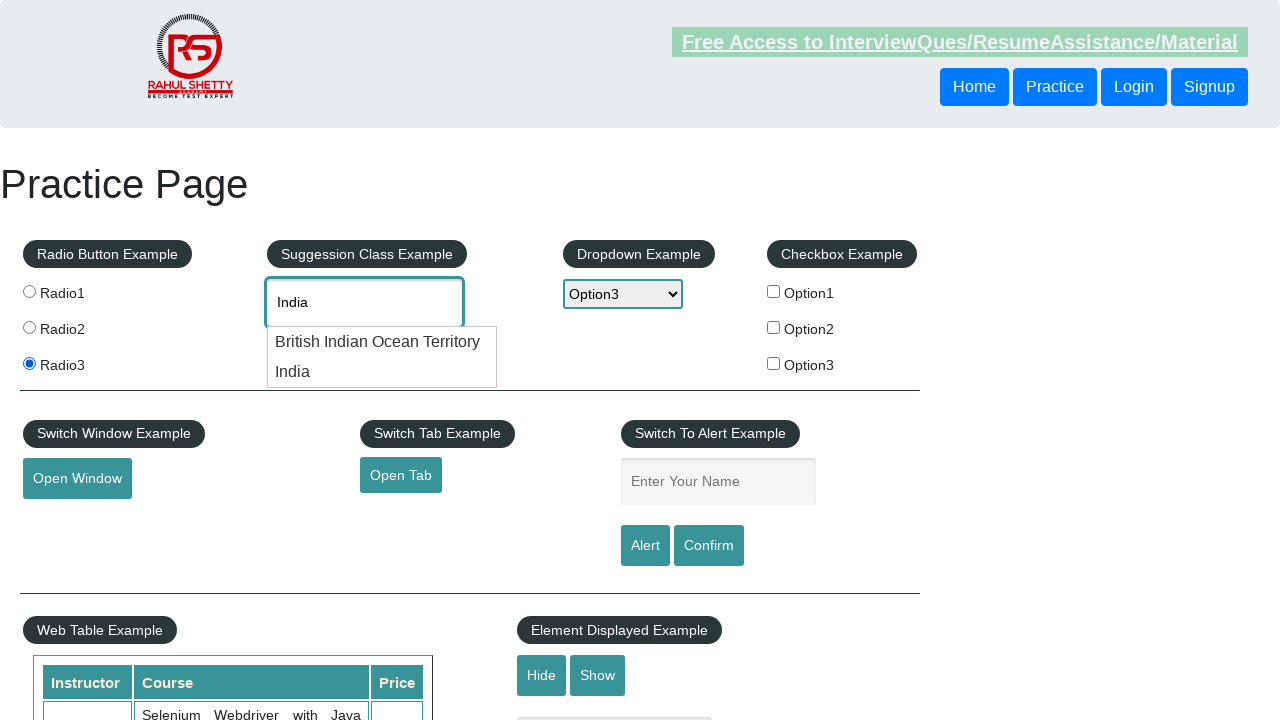